Navigates directly to the second page of search results for "bilgisayar" on n11.com

Starting URL: https://www.n11.com/arama?q=bilgisayar&pg=2

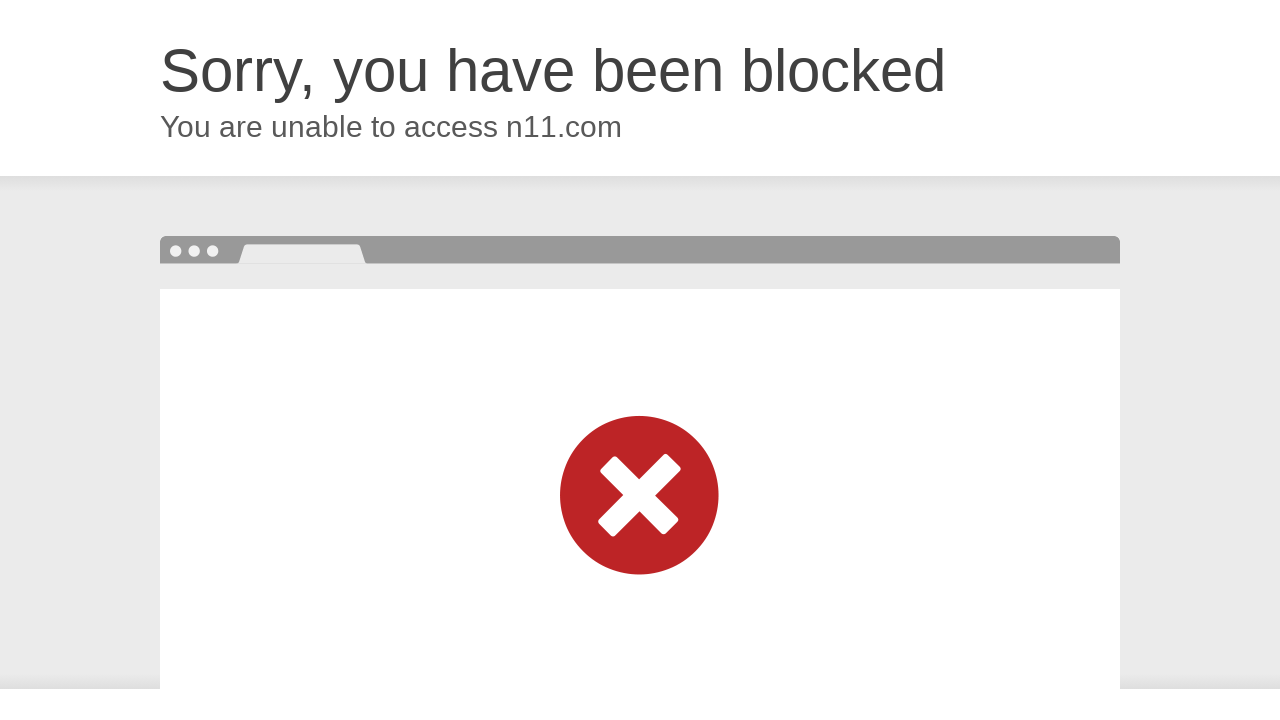

Scrolled down the page by 6000 pixels
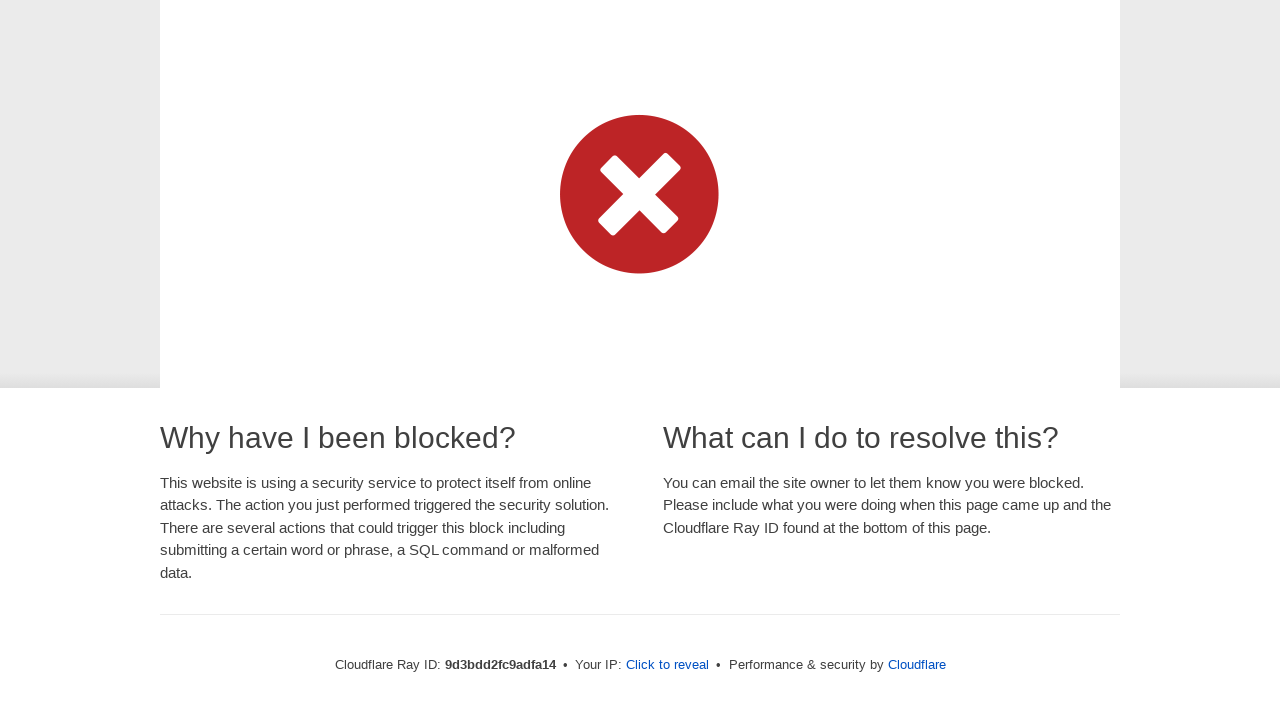

Waited 1000ms for page to load
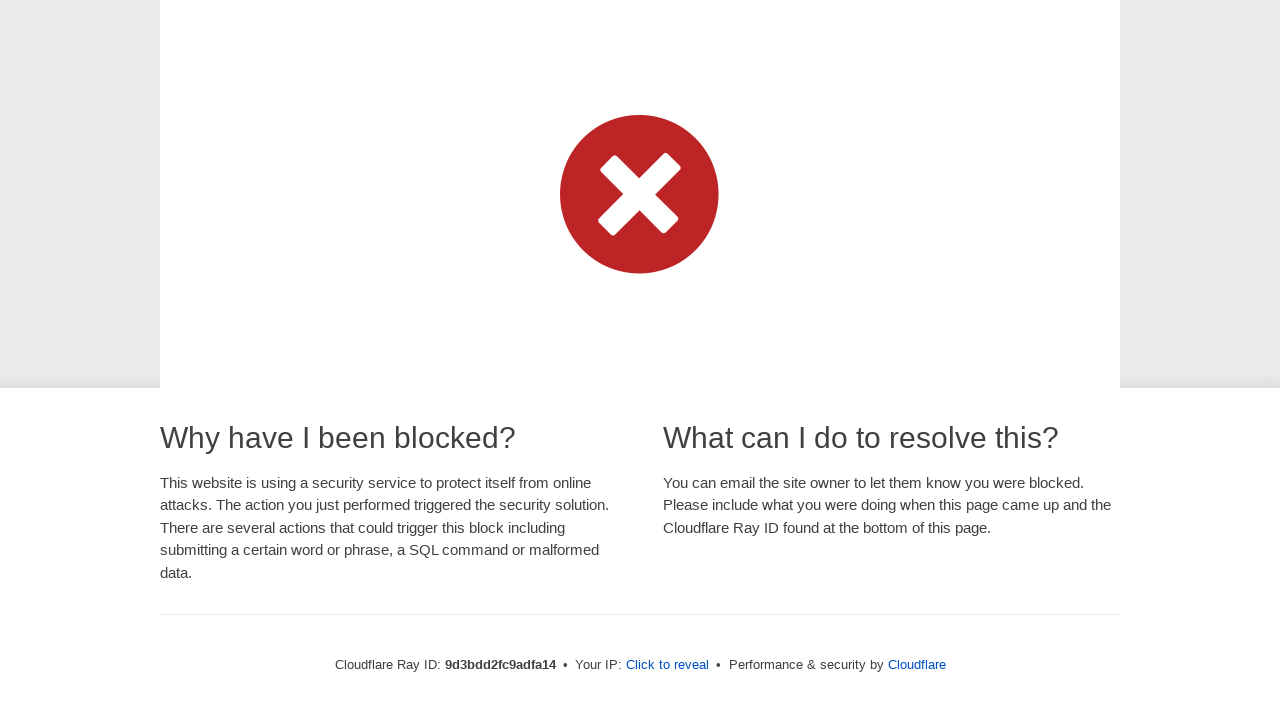

Retrieved current URL
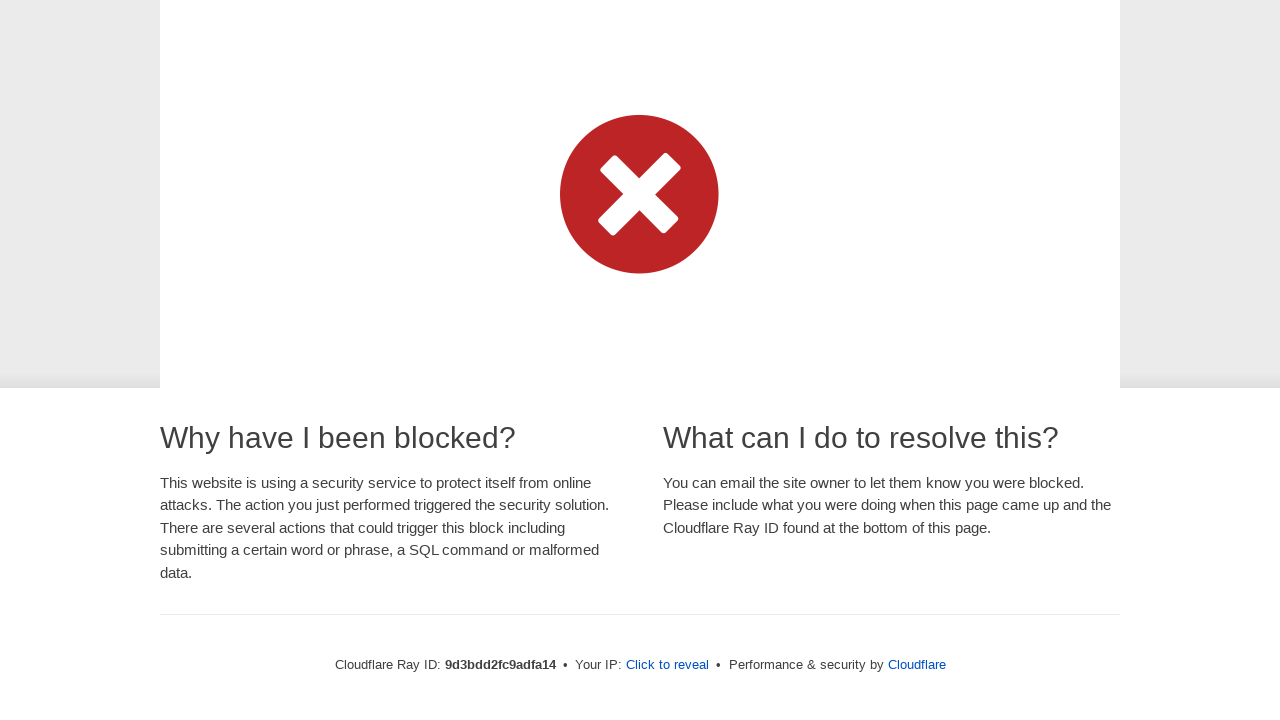

Verified URL contains 'pg=2' - confirmed on second page of bilgisayar search results
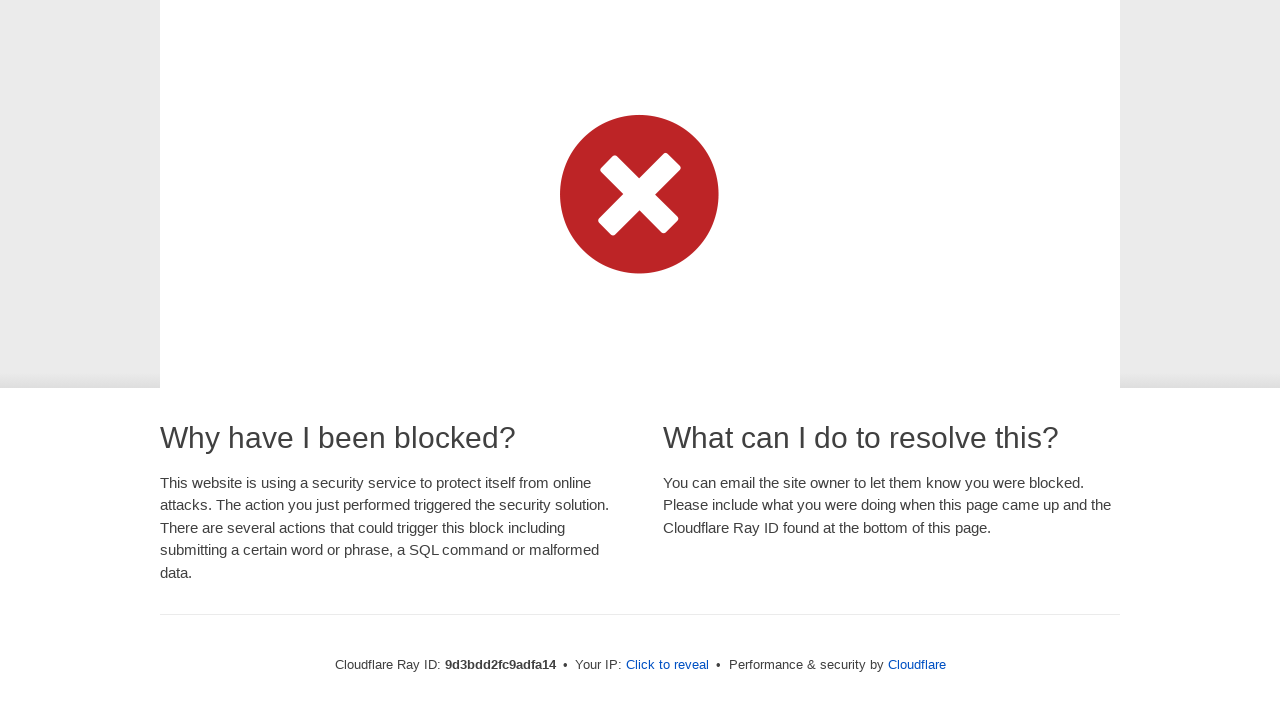

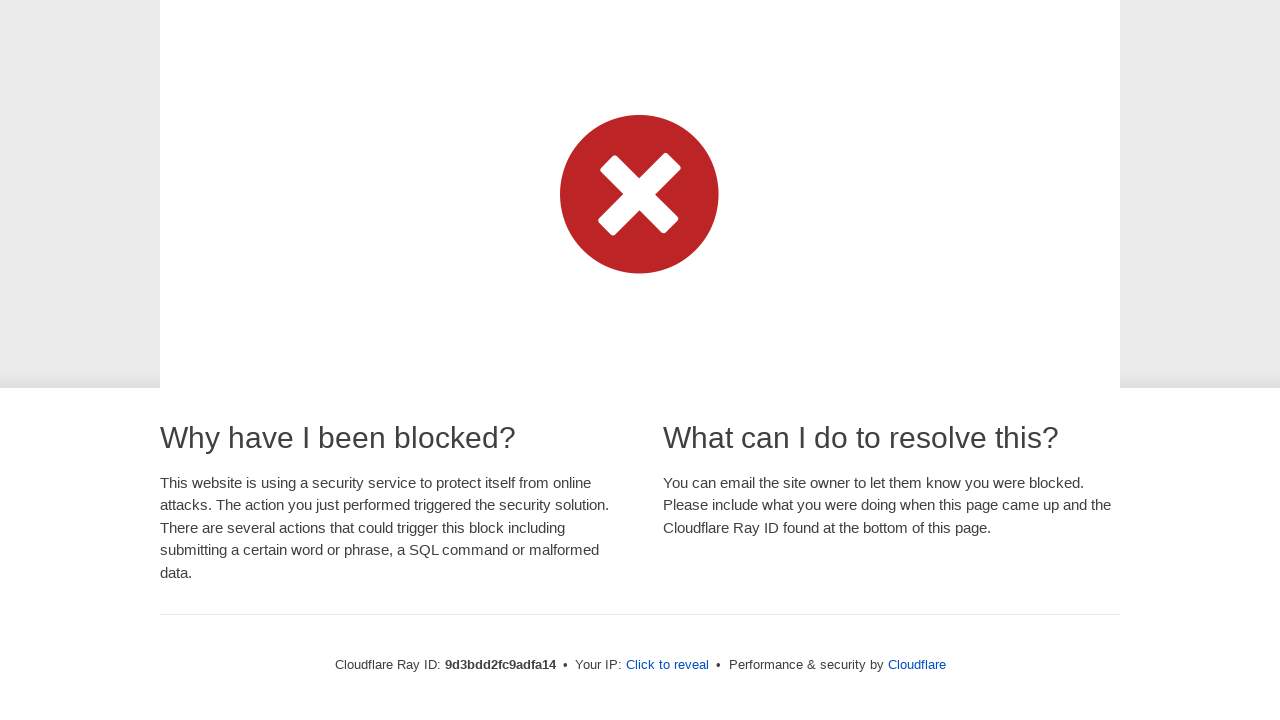